Tests dropdown functionality by selecting options by index and by visible text, verifying the selected value, and checking if the dropdown supports multiple selections

Starting URL: http://the-internet.herokuapp.com/dropdown

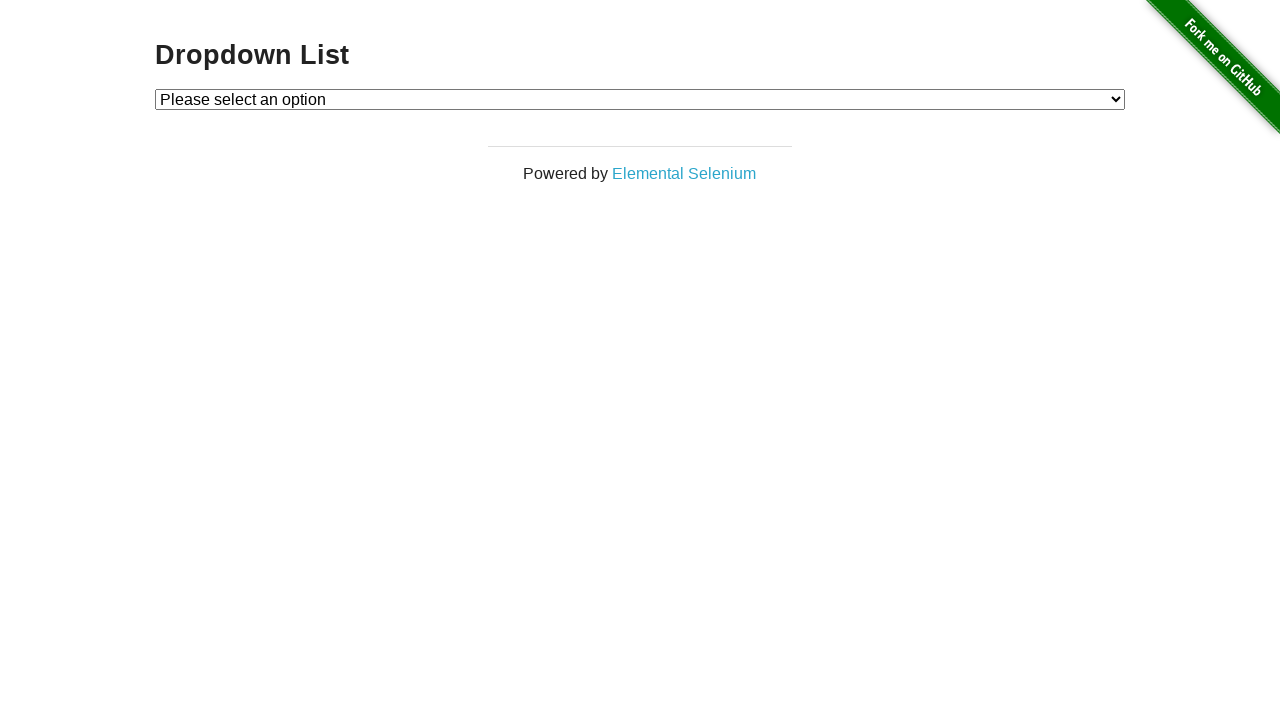

Waited for dropdown to be visible
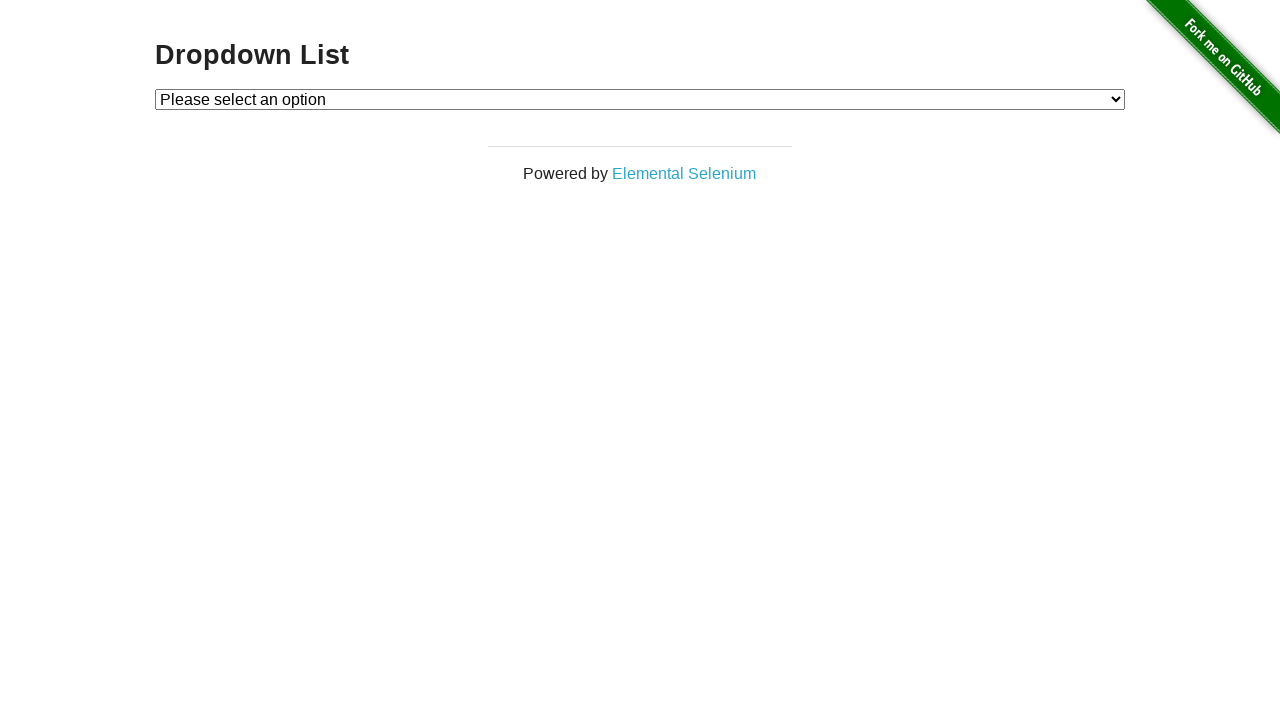

Selected first option (Option 1) by index on select#dropdown
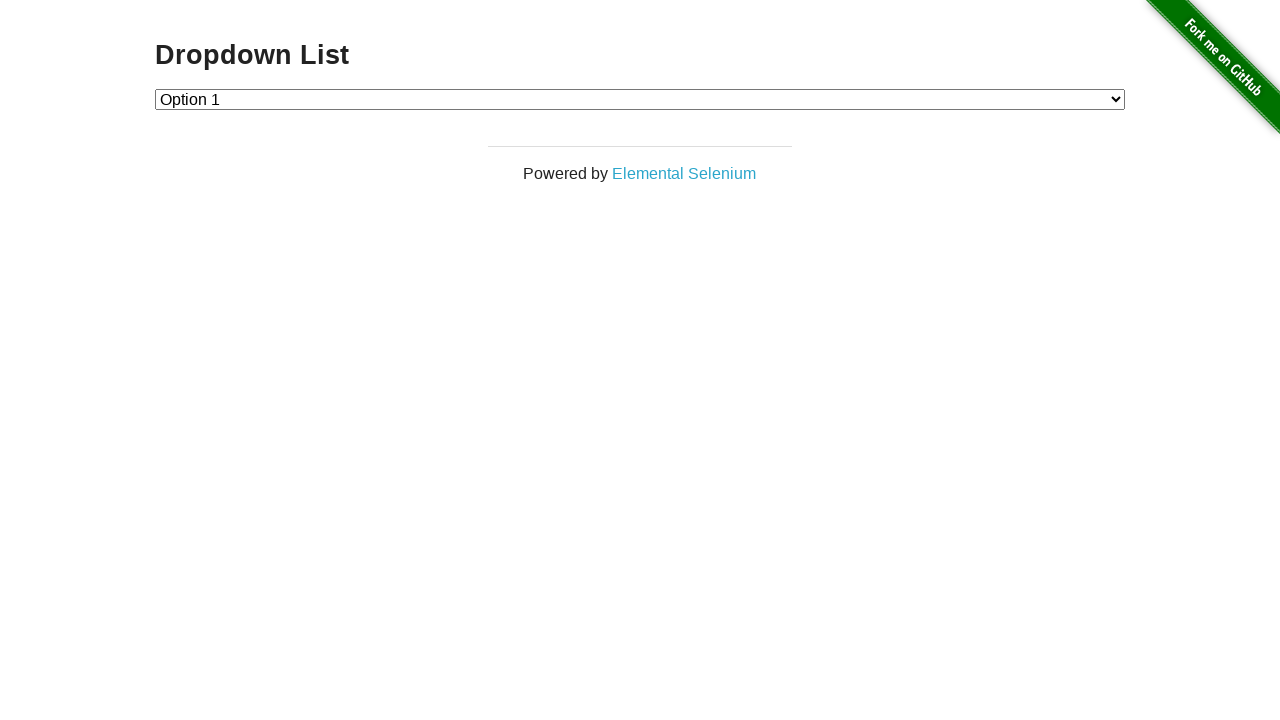

Waited 1 second to observe selection
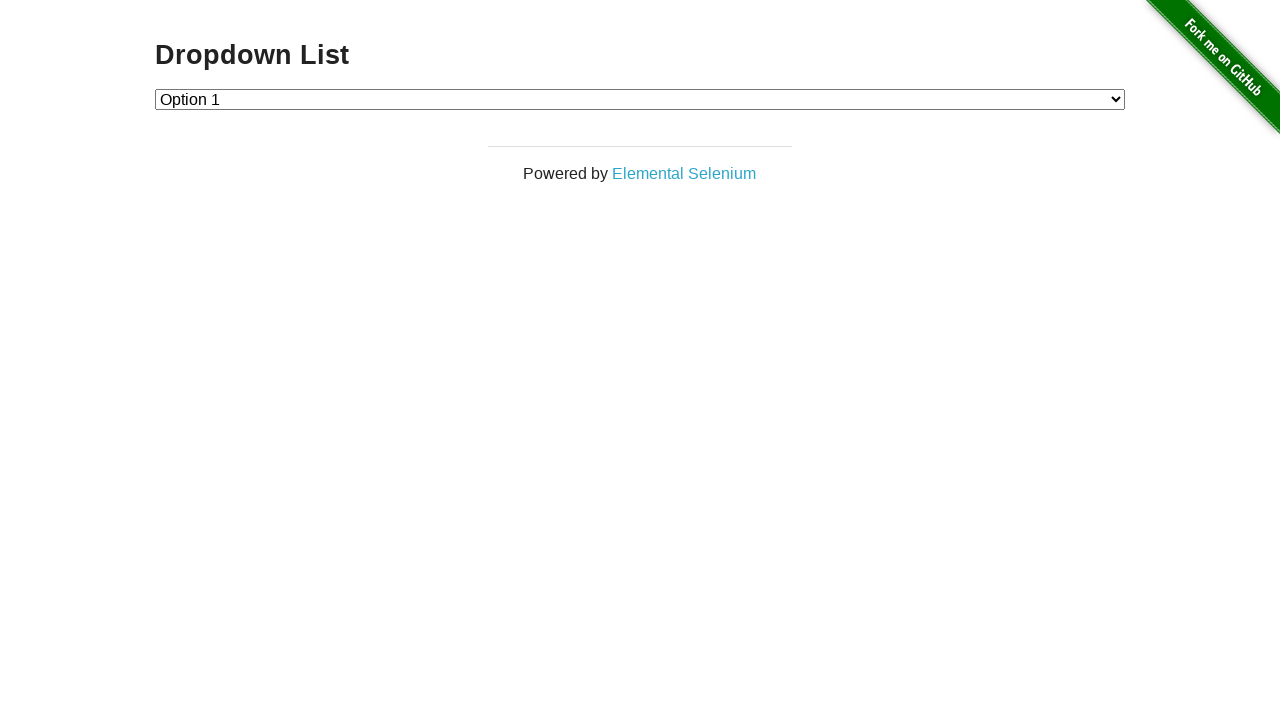

Located the dropdown element
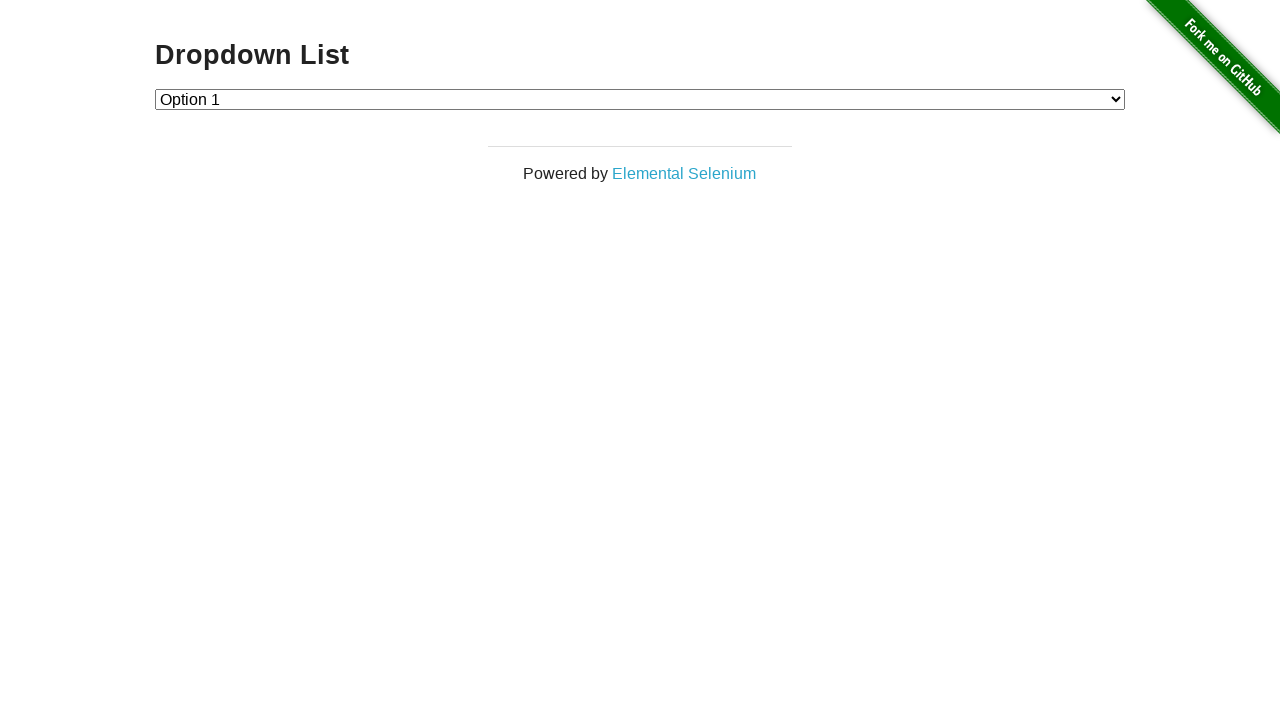

Selected 'Option 2' by visible text on select#dropdown
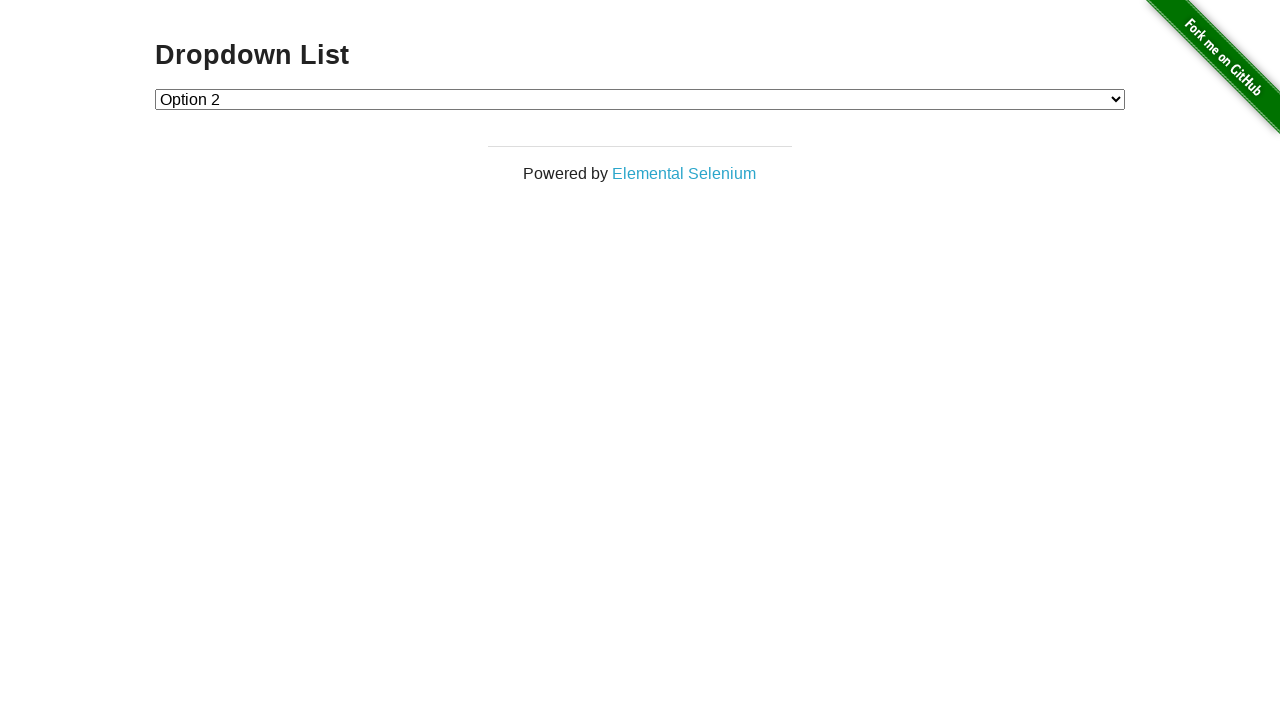

Waited 1 second to observe final selection
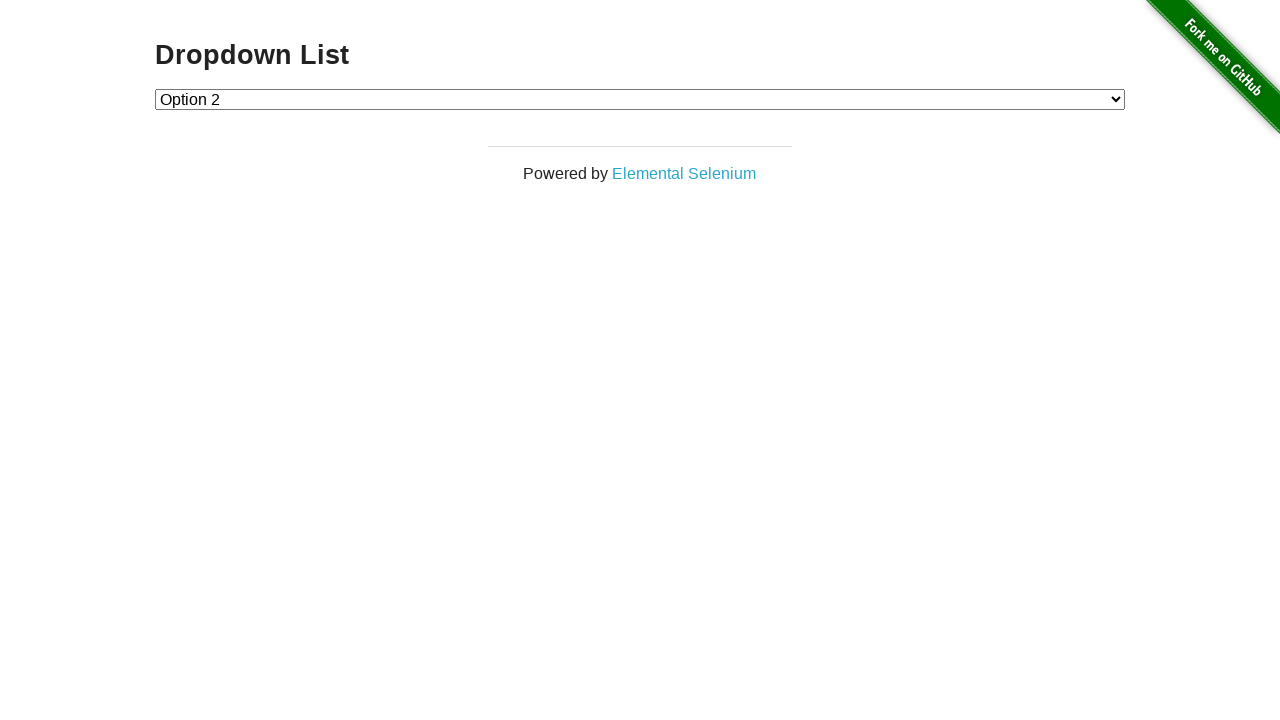

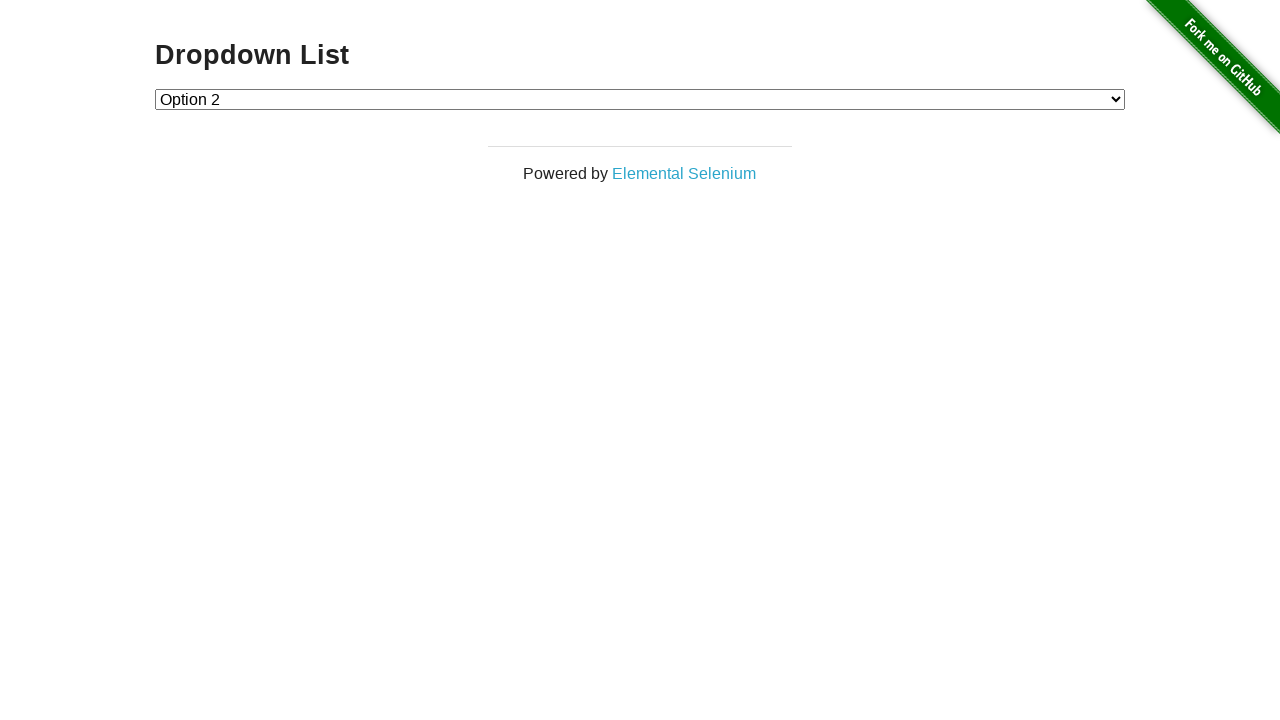